Tests a CRM application by triggering various UI interactions including opening the Add Lead modal, switching between tabs (dashboard, leads, tasks, ai, admin), and opening a Goals modal, while performing rapid viewport resizing to test ResizeObserver behavior.

Starting URL: https://green-crm-suite.preview.emergentagent.com

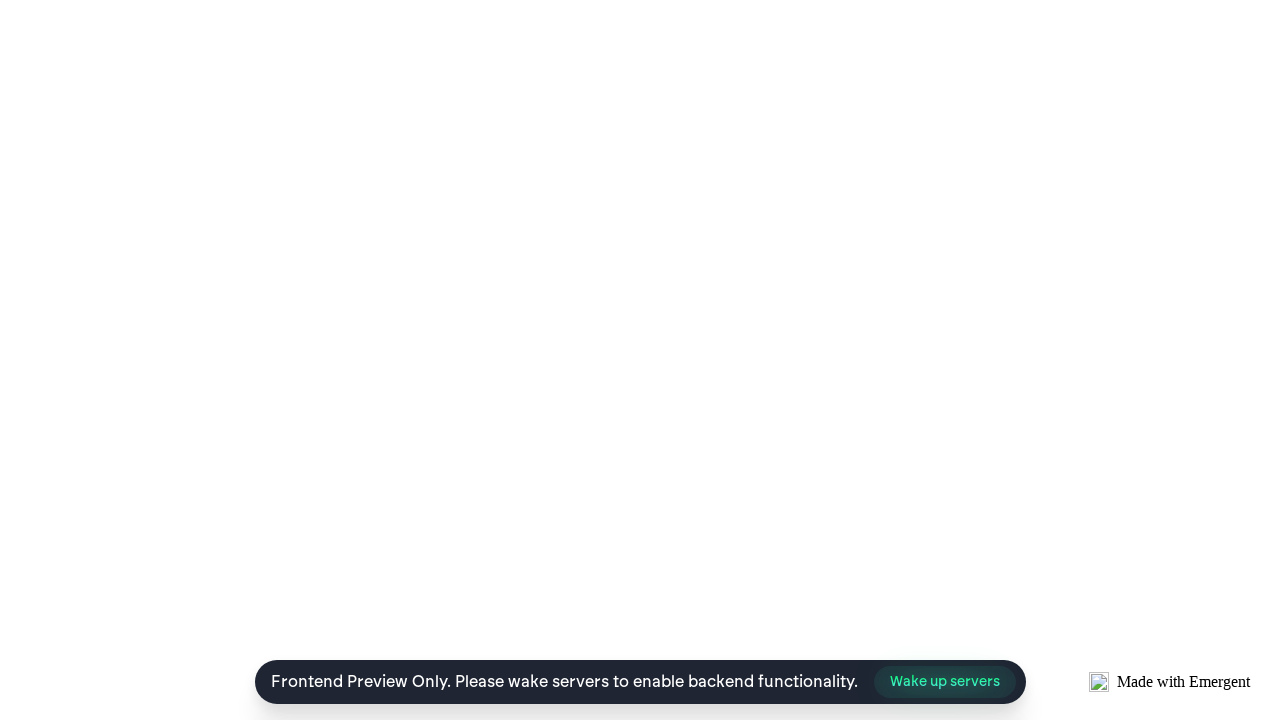

Waited for initial page load (3000ms)
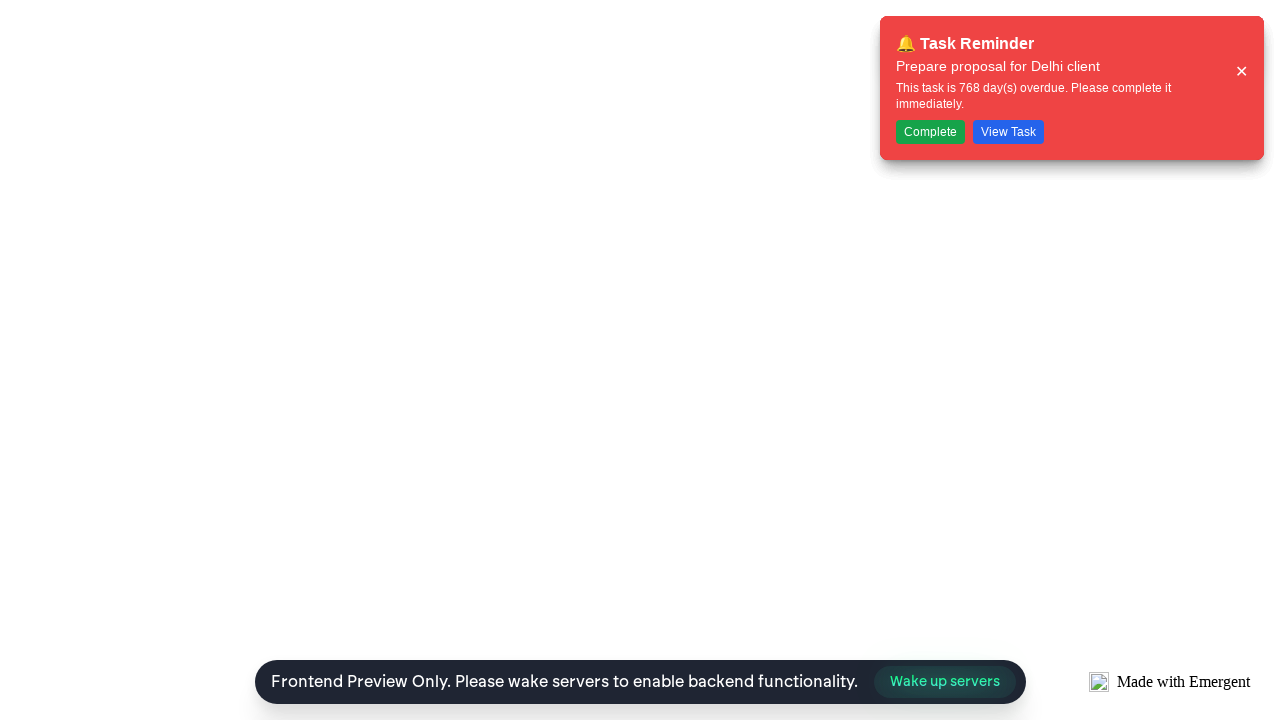

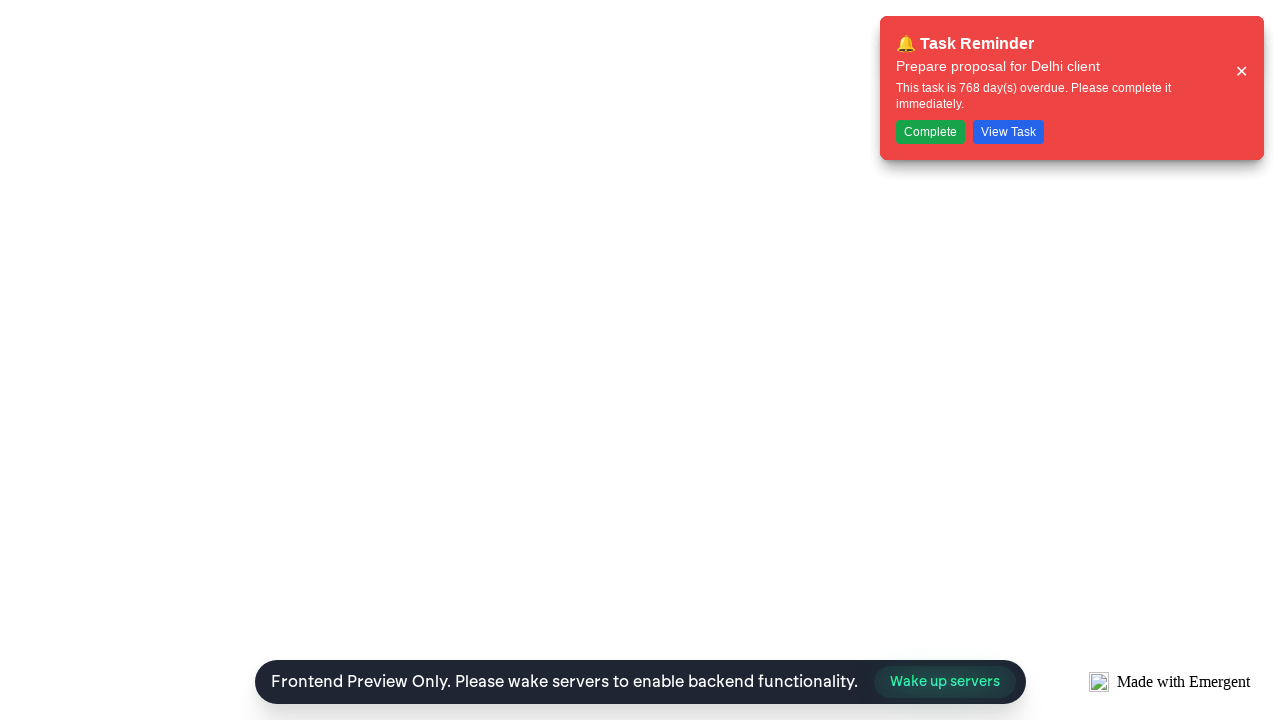